Navigates to the KSRTC (Karnataka State Road Transport Corporation) website and verifies that links are present on the page.

Starting URL: https://www.ksrtc.in/oprs-web/

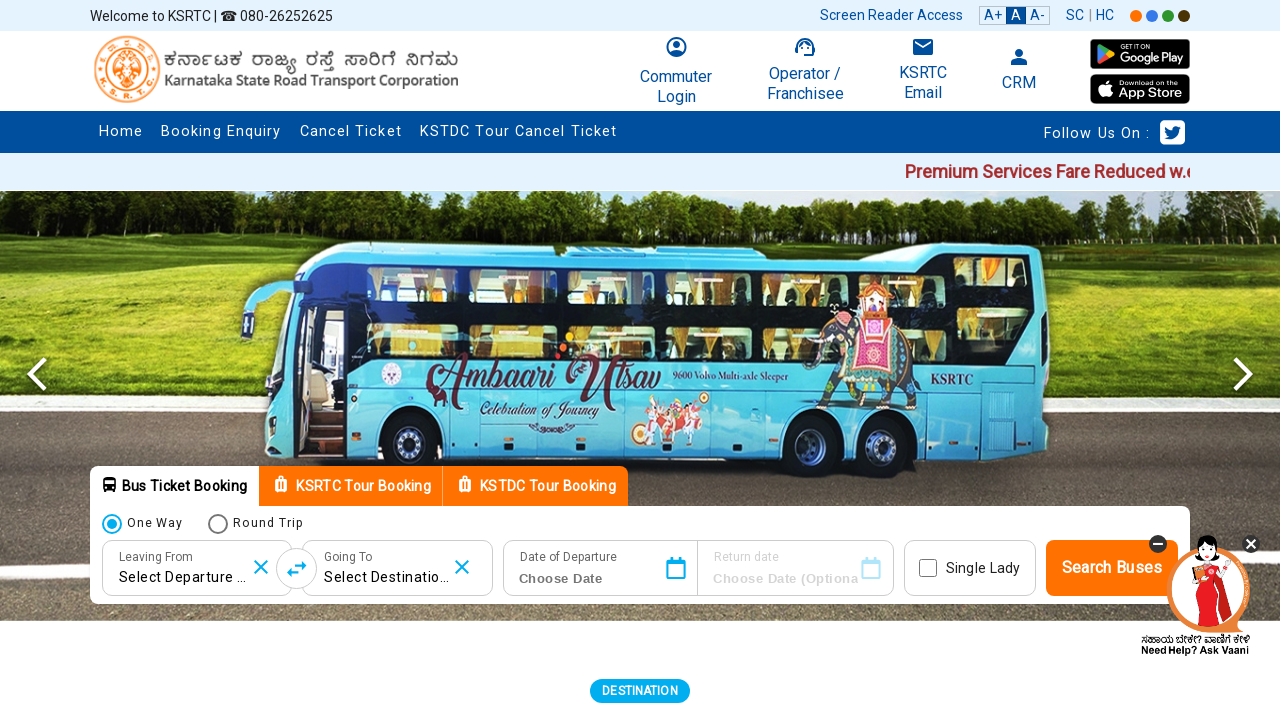

Navigated to KSRTC website at https://www.ksrtc.in/oprs-web/
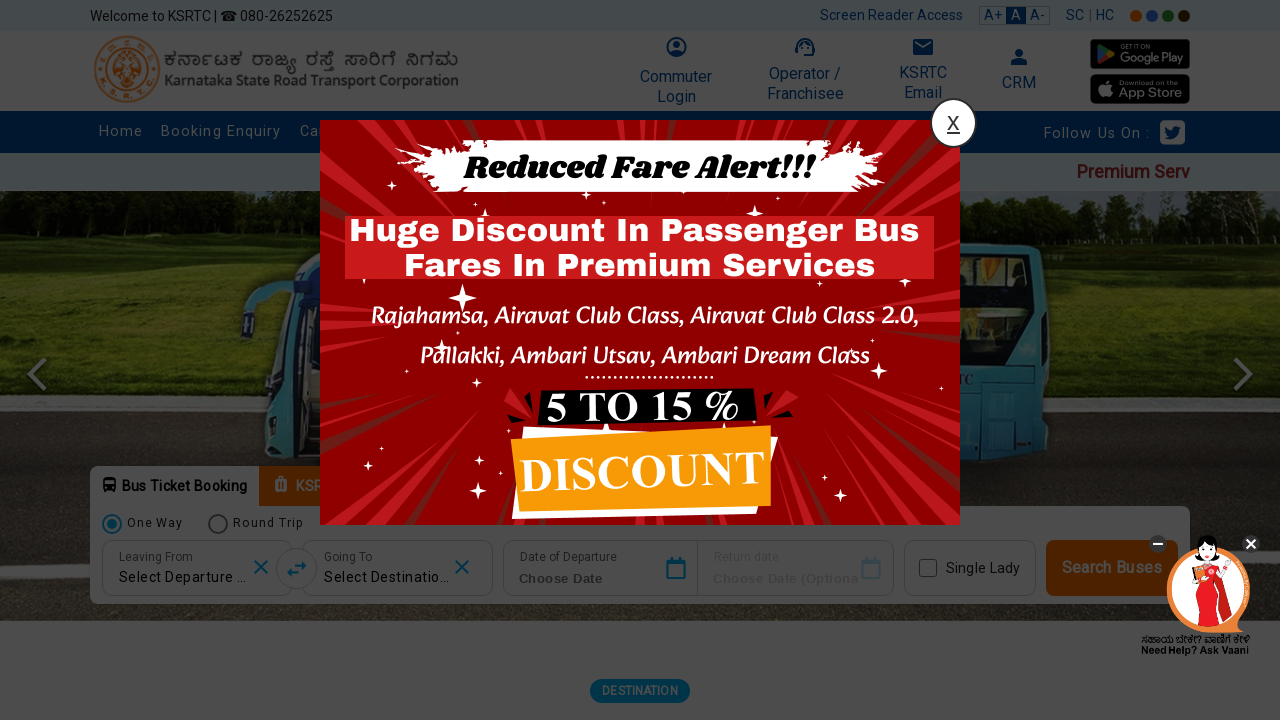

Page load completed (networkidle state)
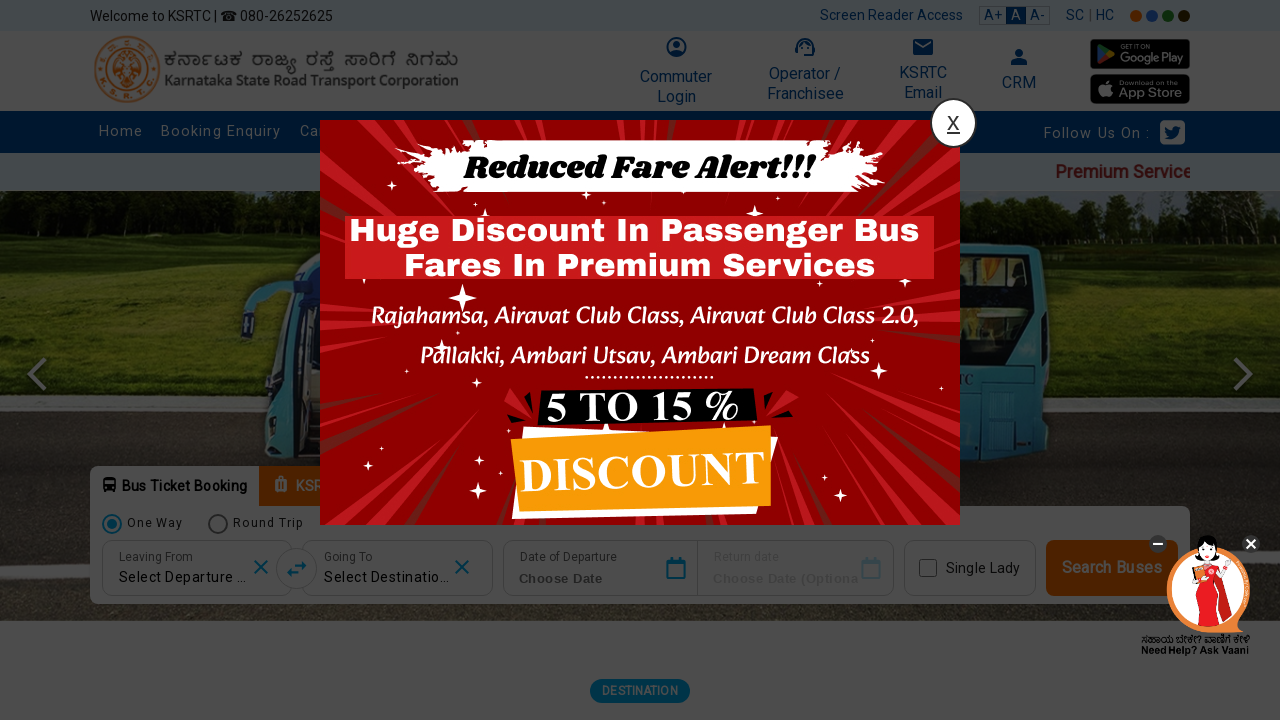

Links found on page (waited for selector //a)
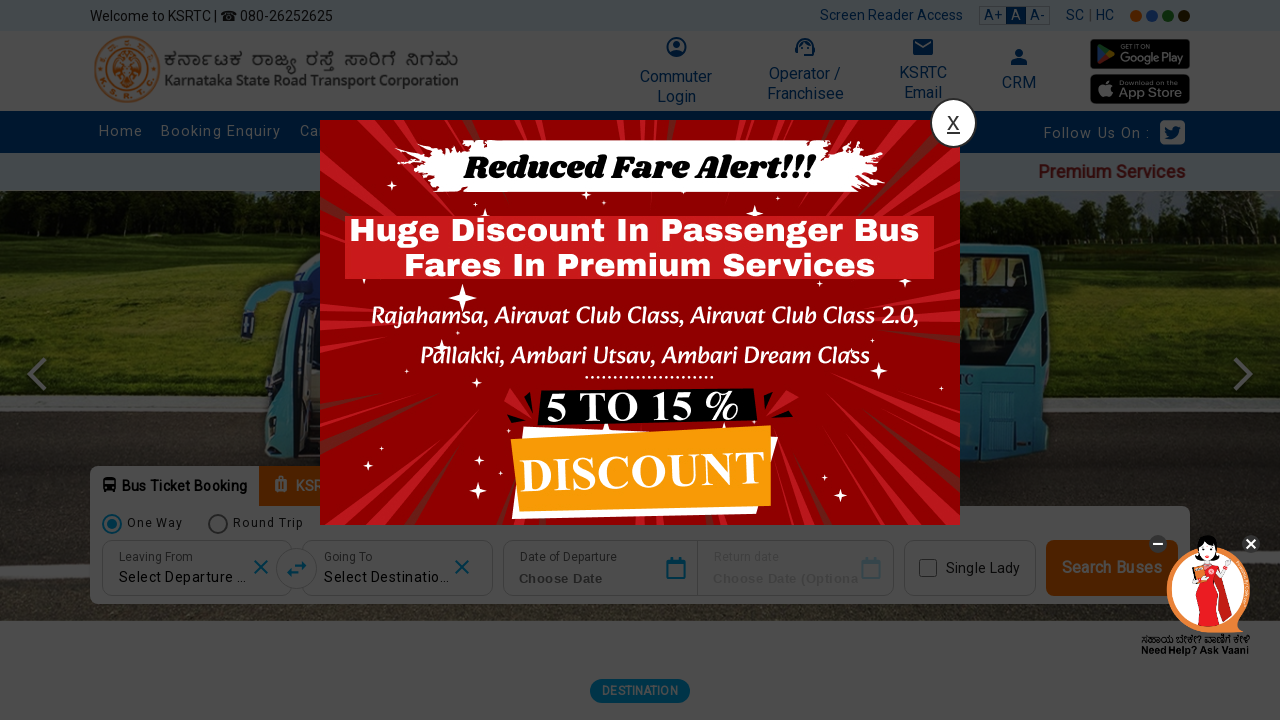

Retrieved all links from page (found 68 links)
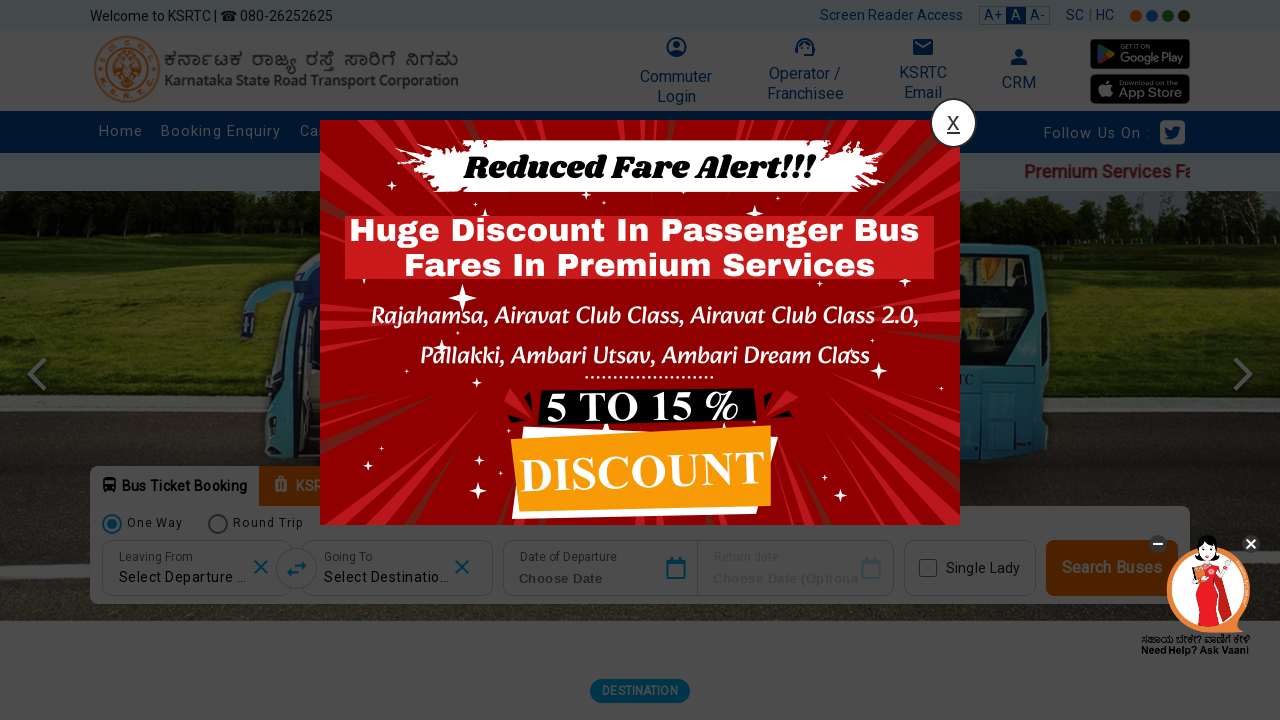

Assertion passed: links are present on the page
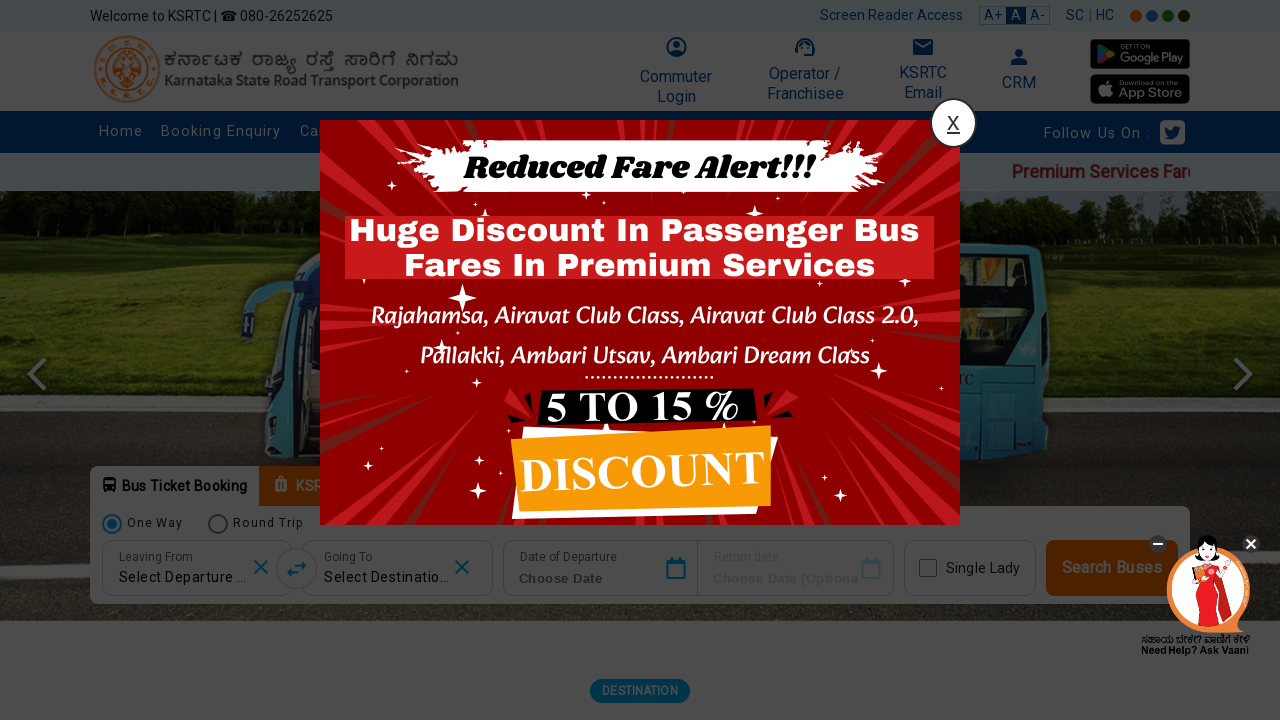

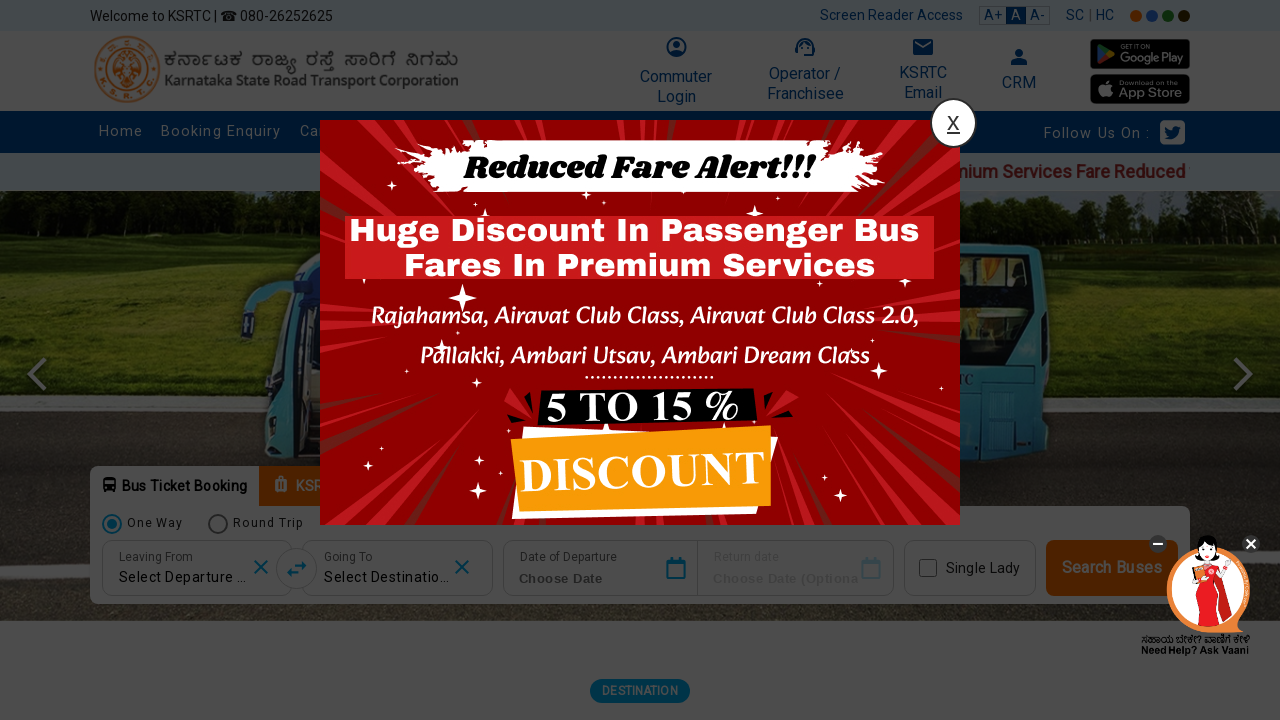